Tests the departure cities dropdown to verify it contains the expected number of options

Starting URL: http://blazedemo.com/

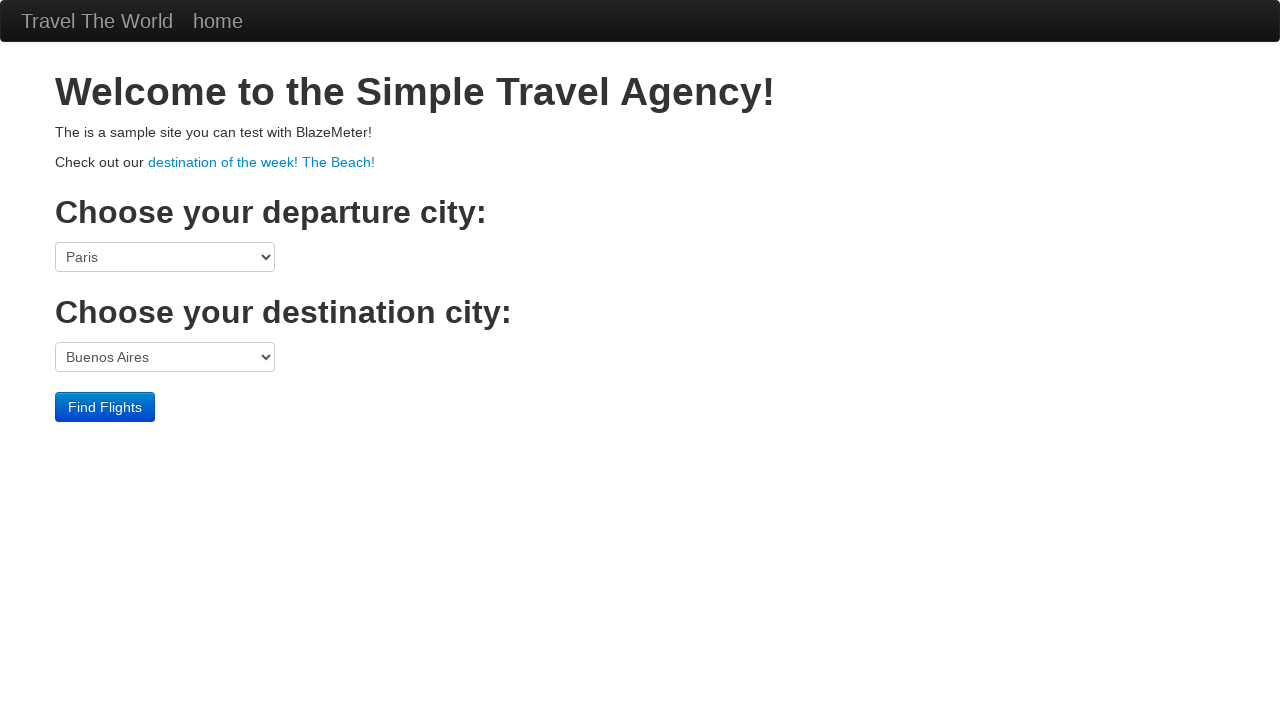

Clicked on the departure cities dropdown at (165, 257) on .form-inline
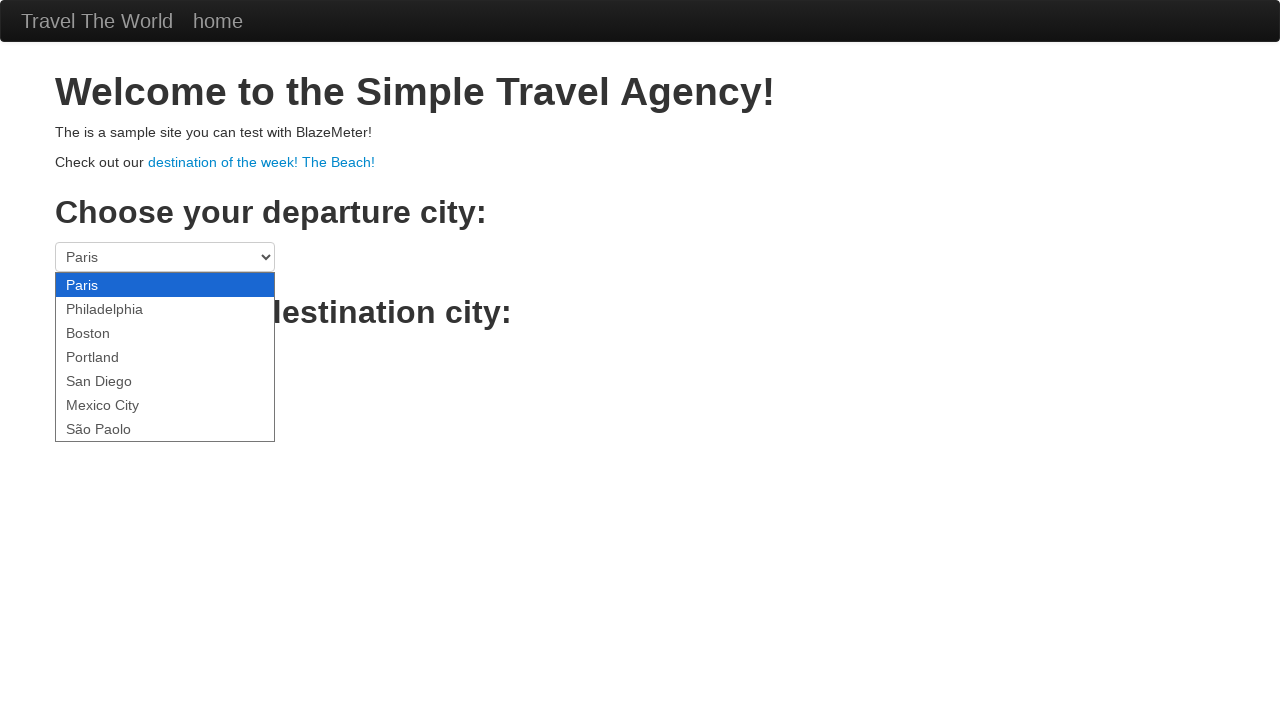

Located the departure cities select element
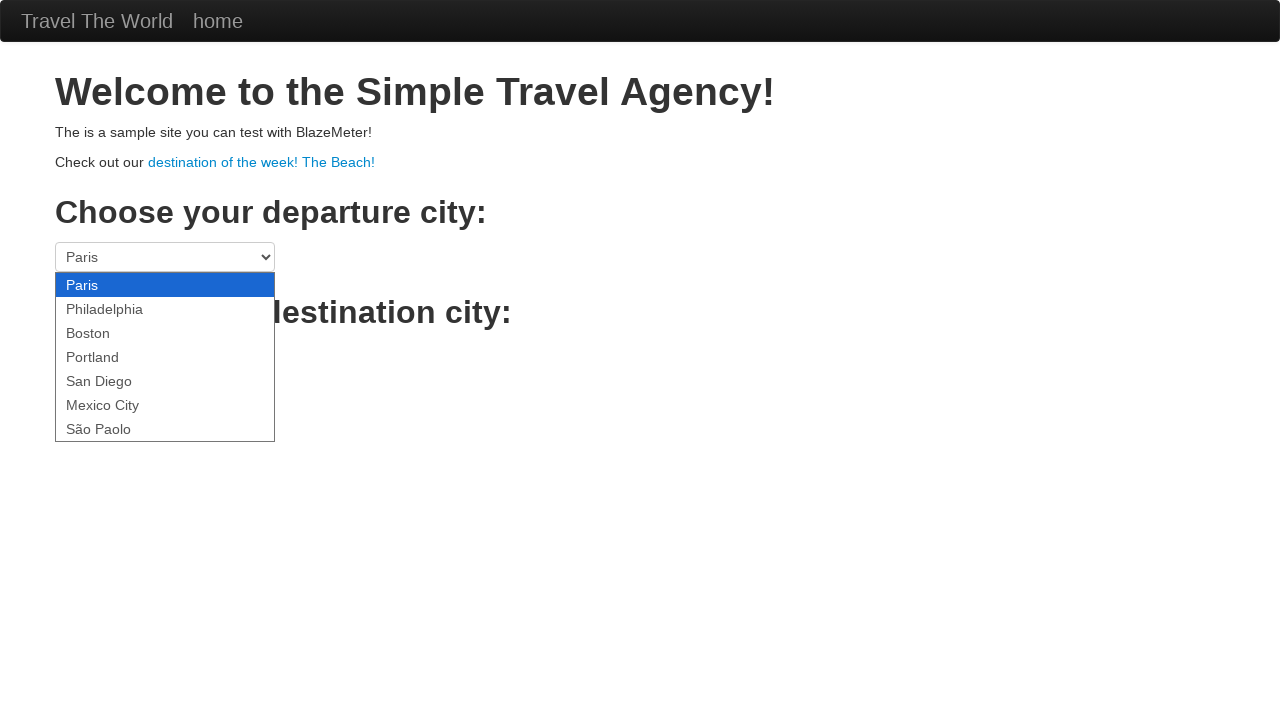

Retrieved all options from the departure cities dropdown
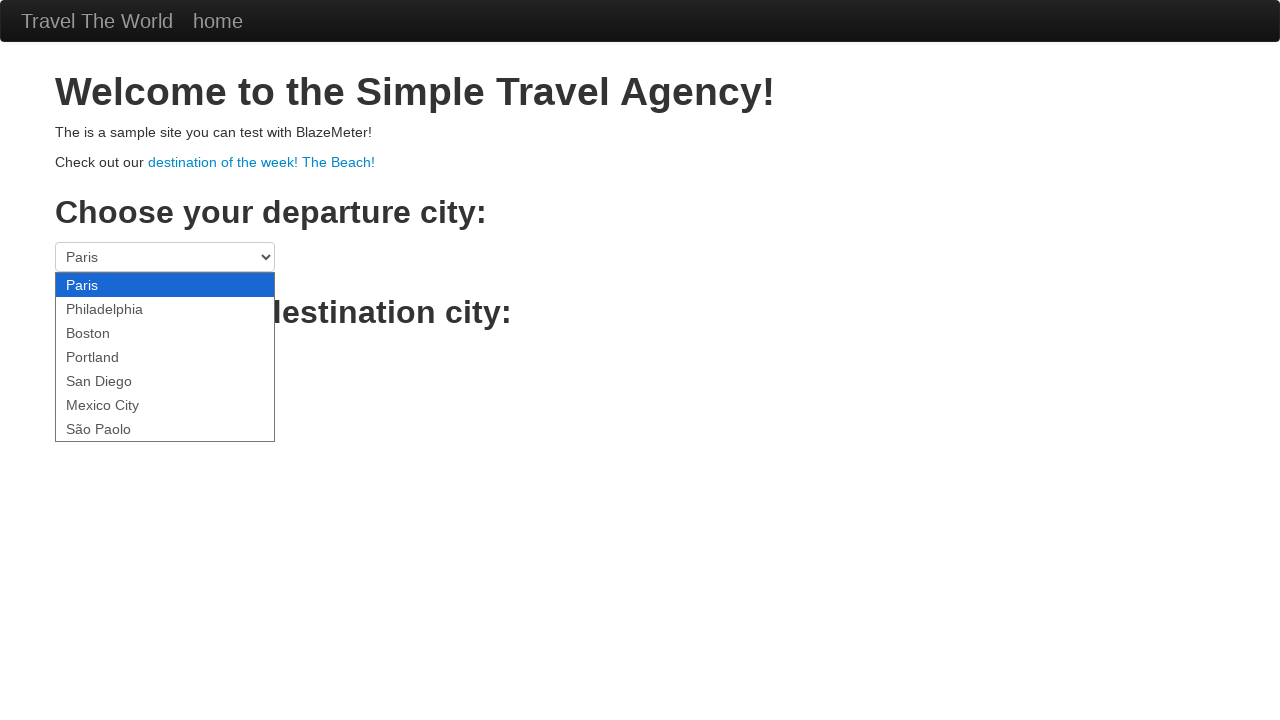

Verified that there are 7 departure cities in the dropdown
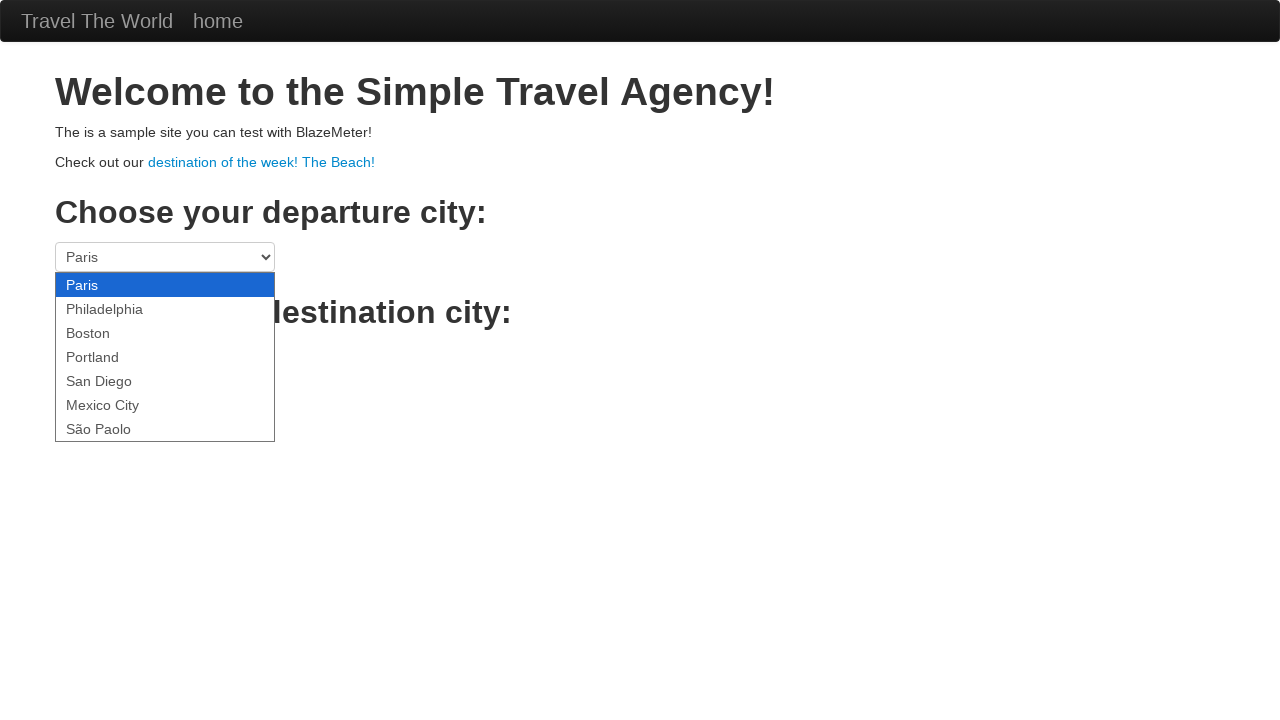

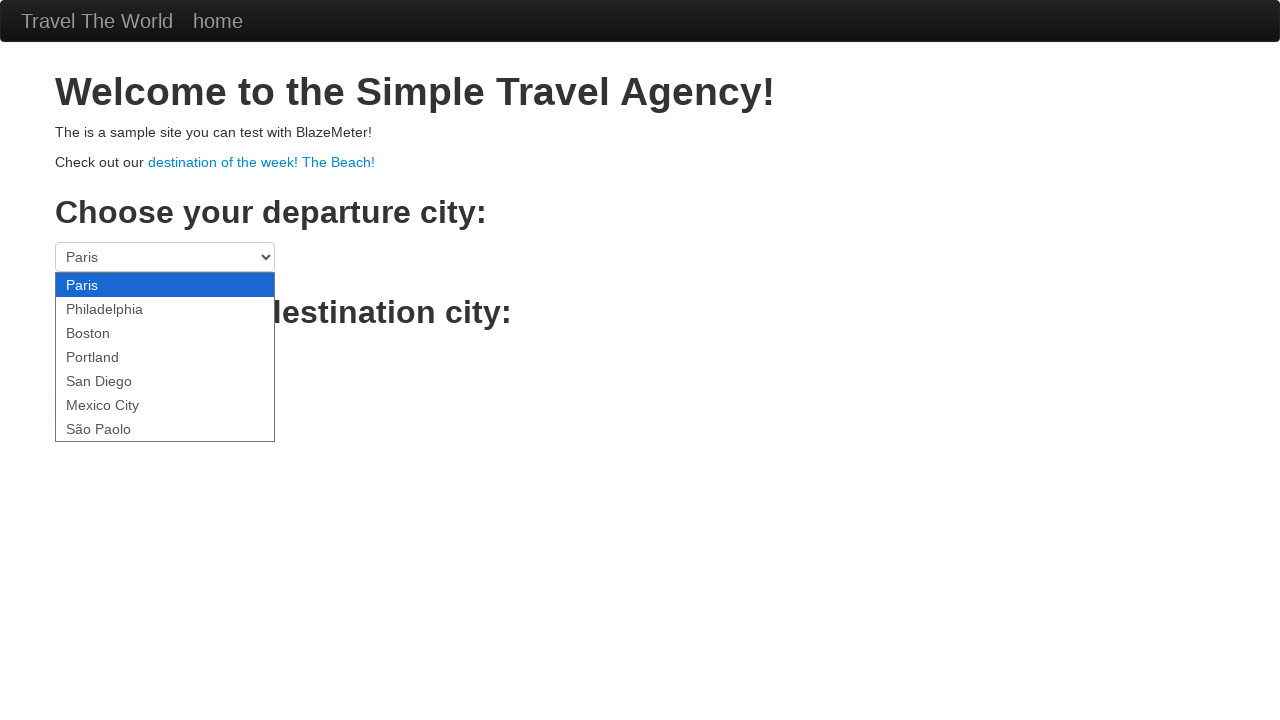